Navigates to the train search results page between Chennai and Madurai, unchecks the date selection option if checked, and verifies the train list table is displayed

Starting URL: https://erail.in/trains-between-stations/chennai-egmore-MS/madurai-jn-MDU

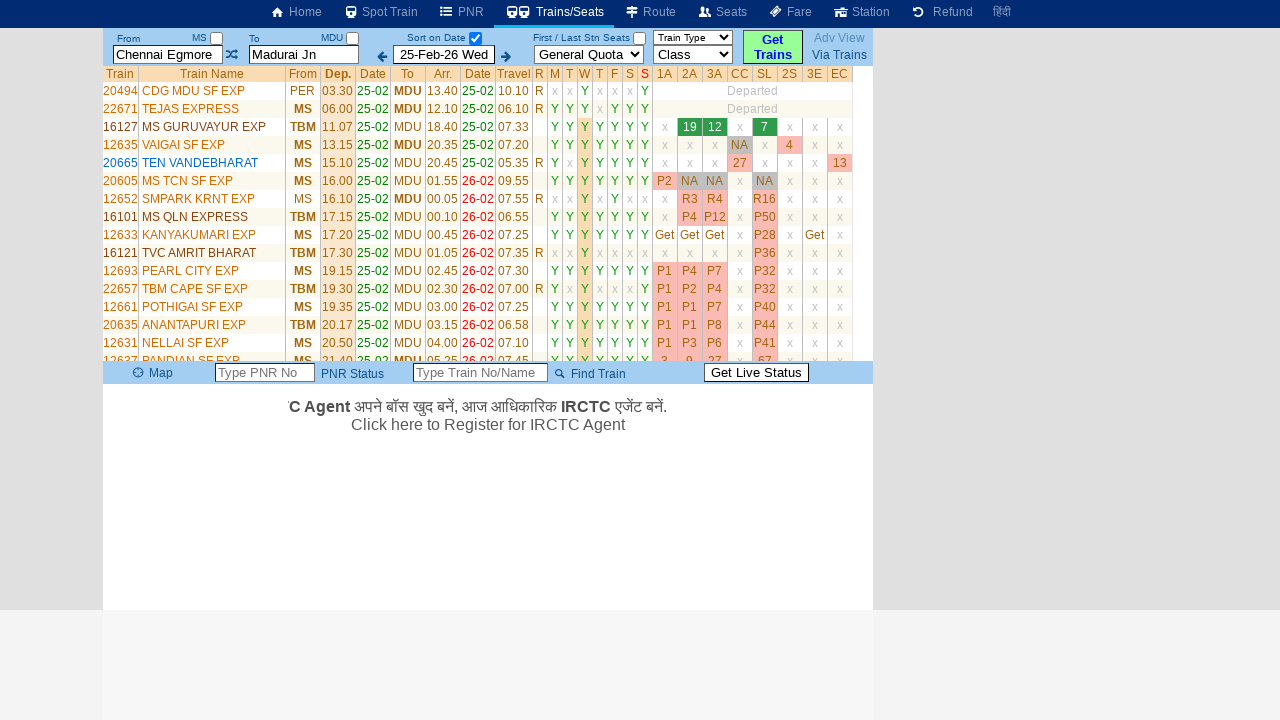

Located date selection checkbox
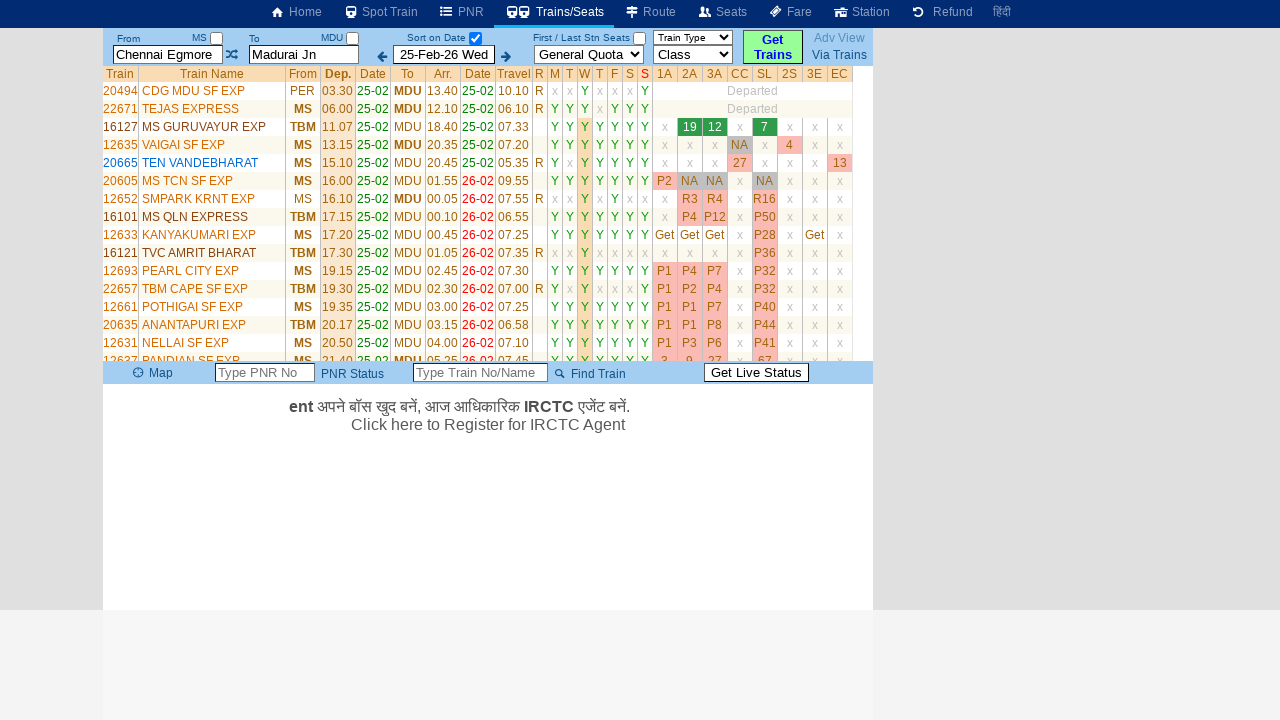

Checked date selection checkbox status
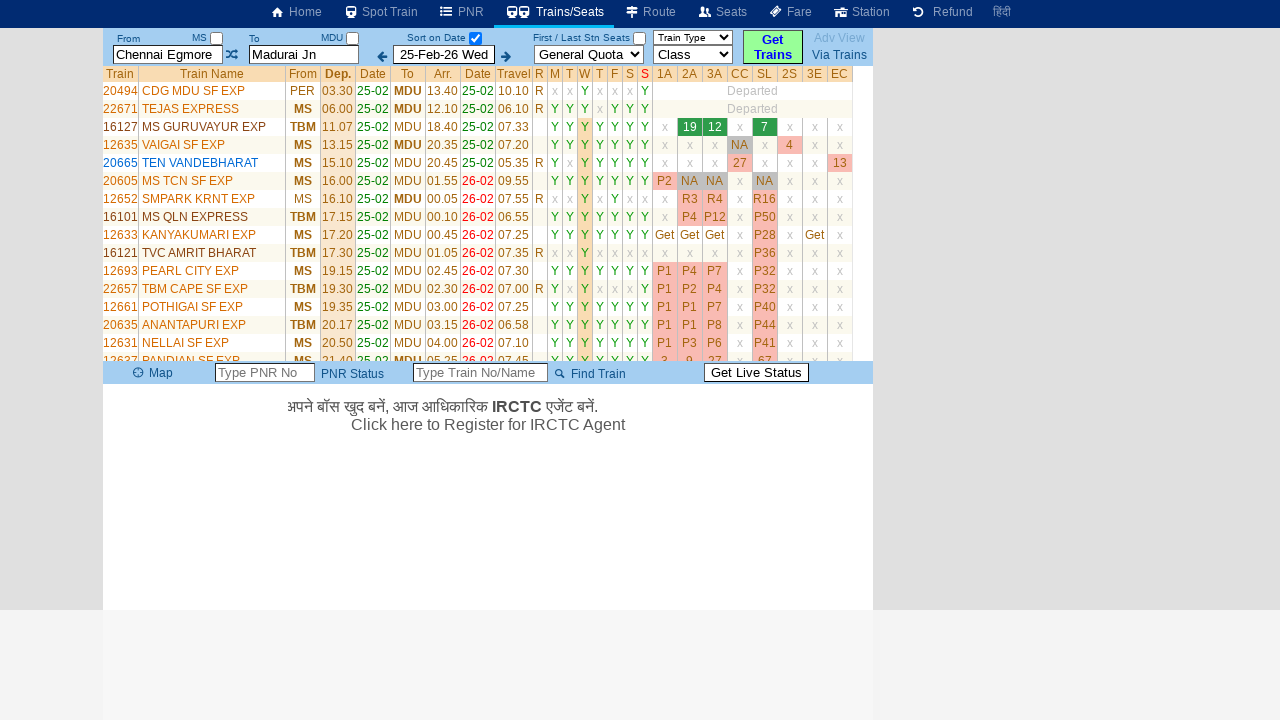

Unchecked the date selection checkbox at (475, 38) on #chkSelectDateOnly
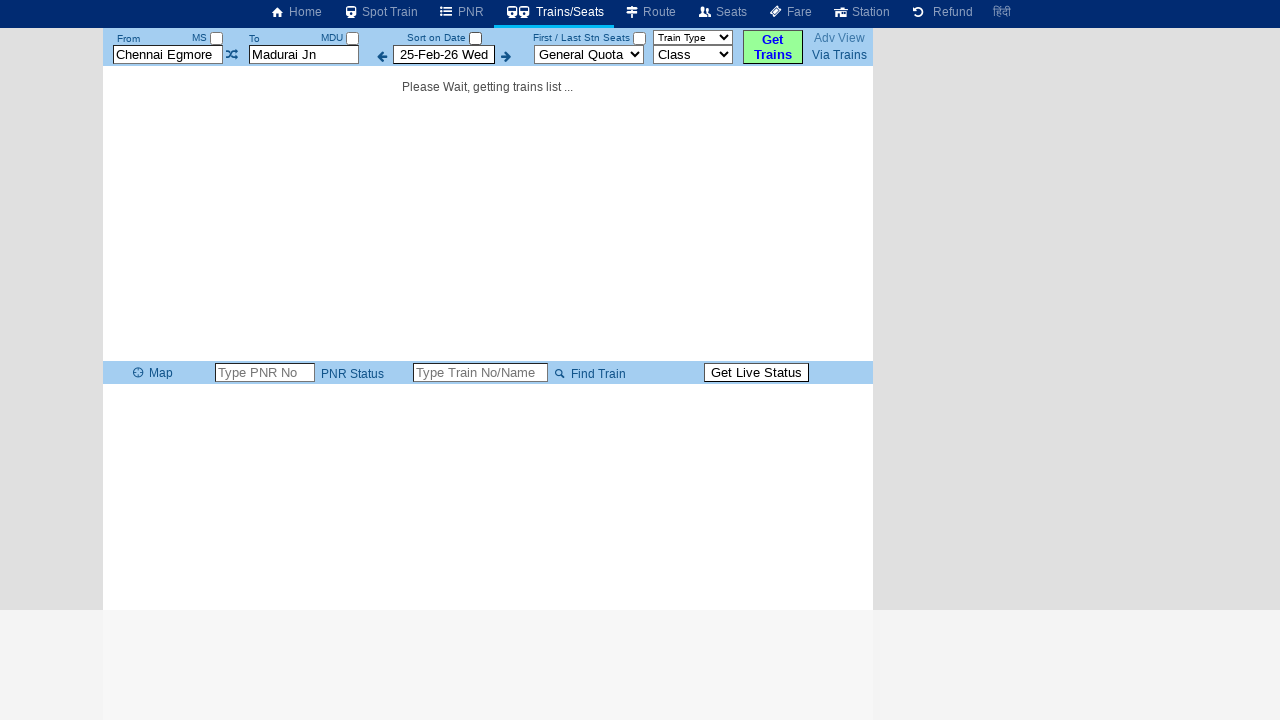

Train list table loaded and visible
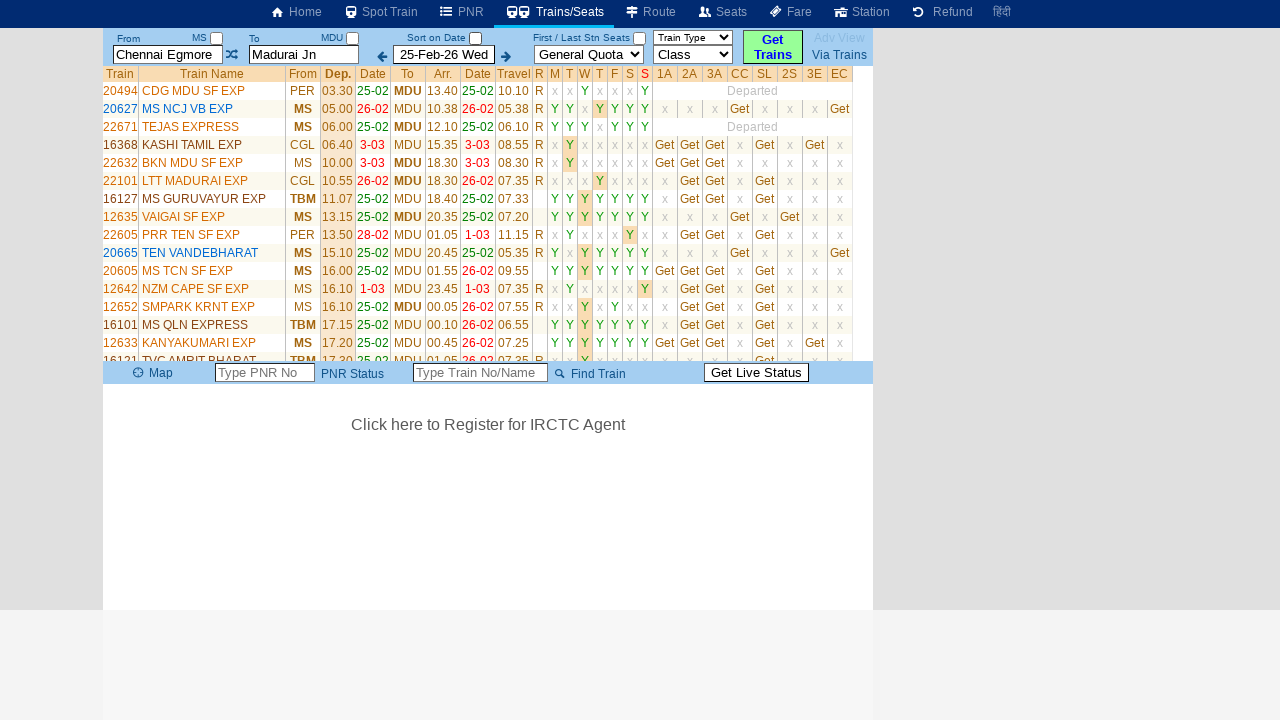

Located train list table rows
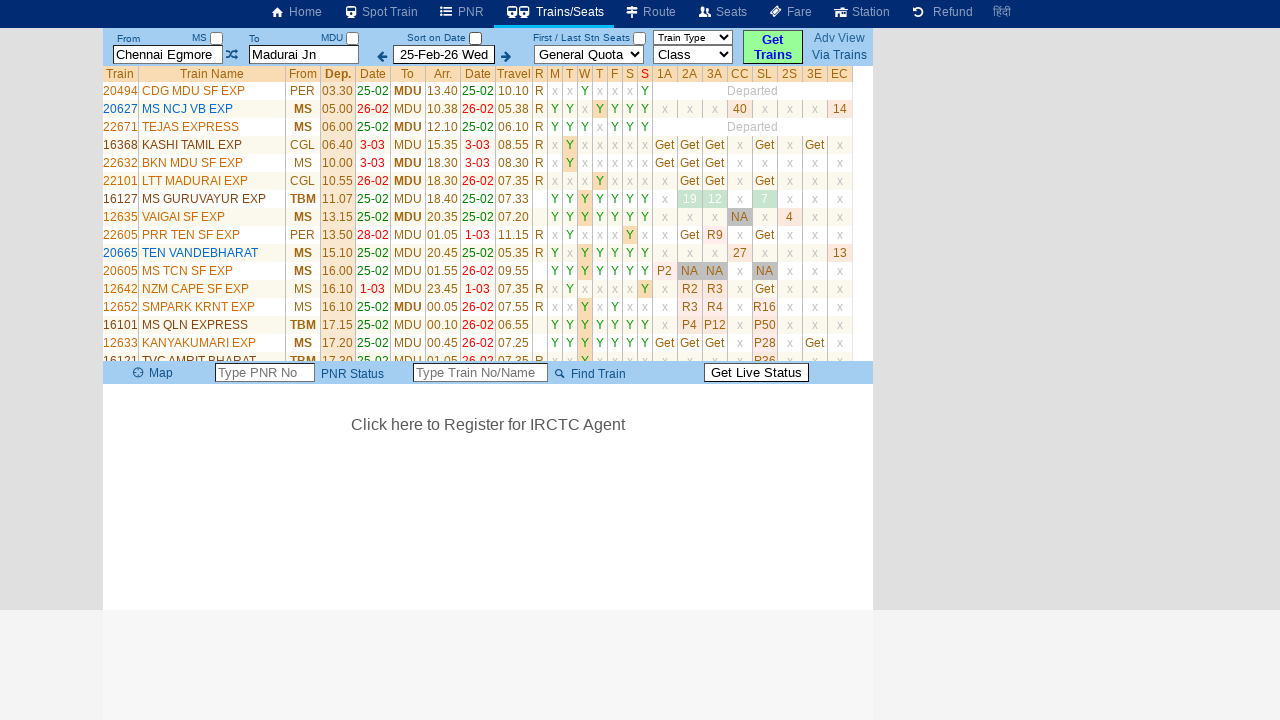

Verified train list table contains 30 train rows
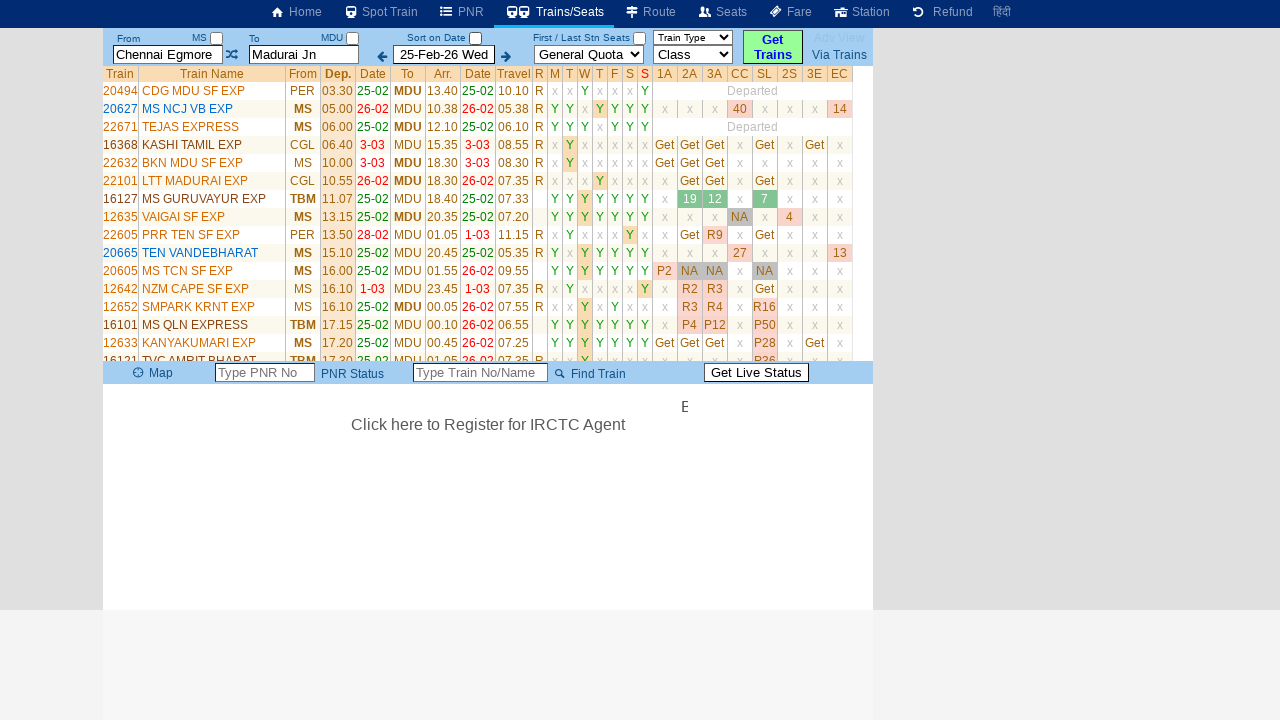

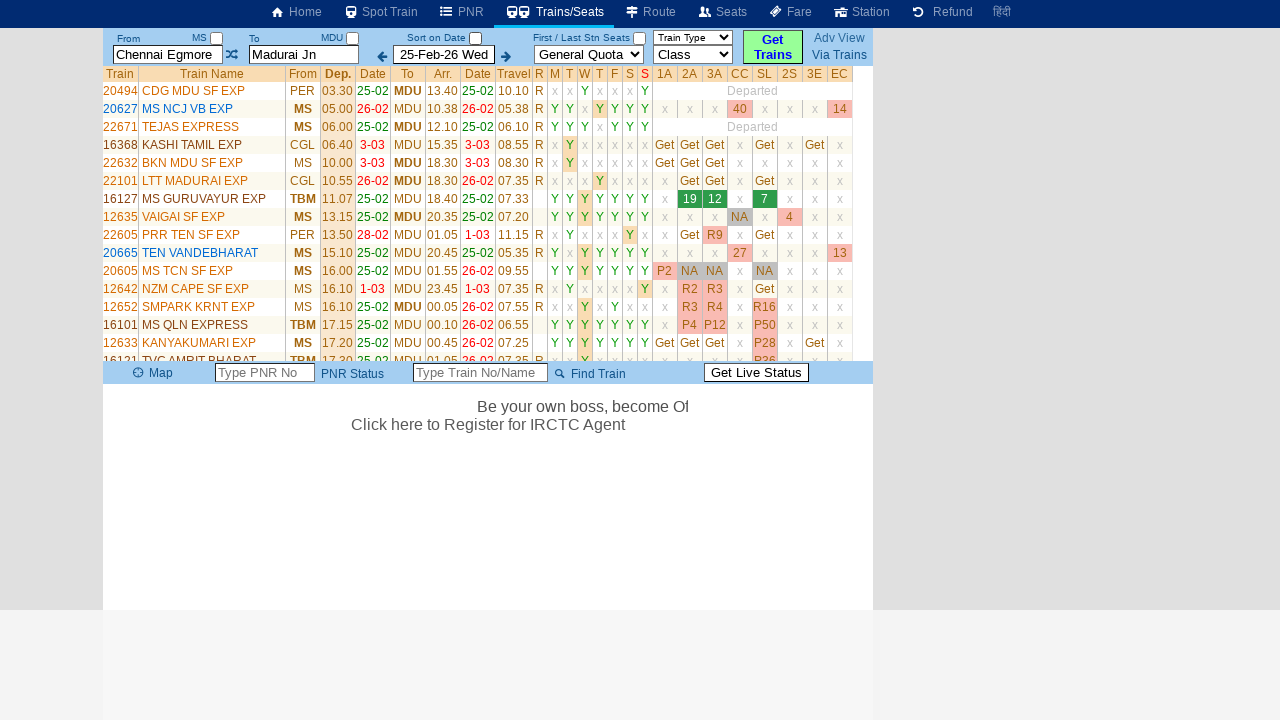